Tests JavaScript prompt dialog by clicking the prompt button, entering text, and accepting it, then verifying the entered text is displayed

Starting URL: https://the-internet.herokuapp.com/javascript_alerts

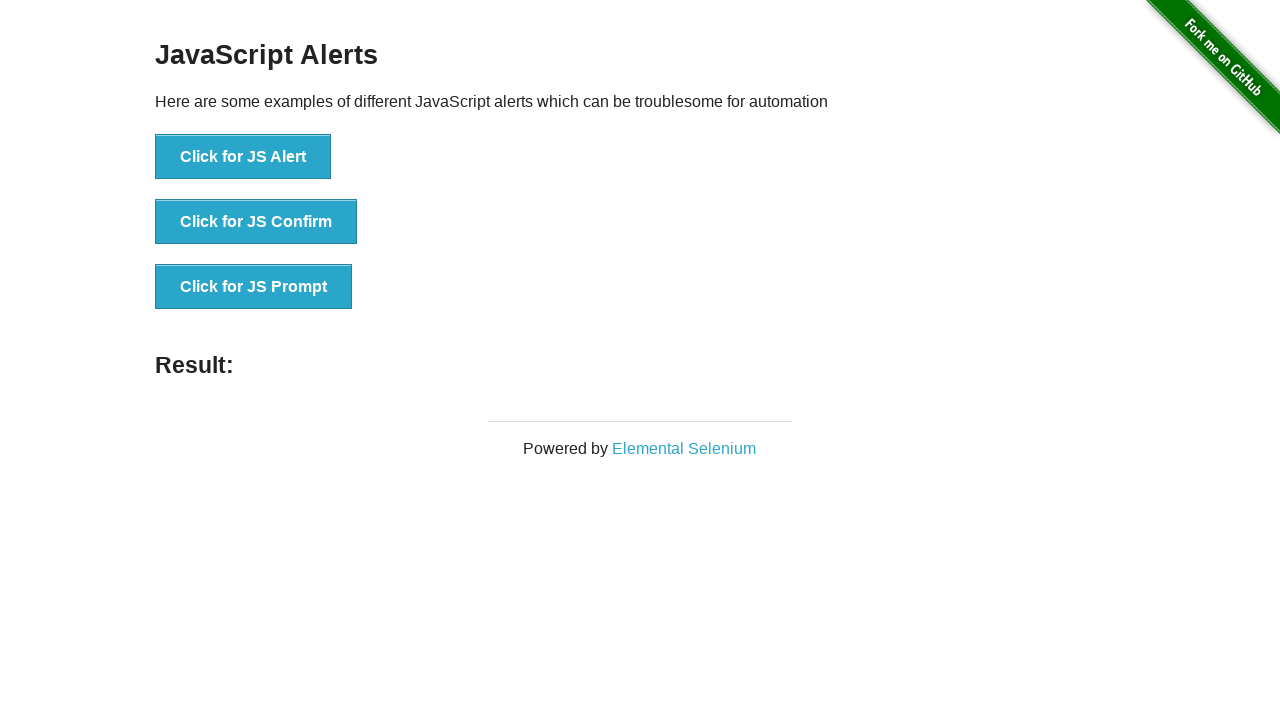

Set up dialog handler to accept prompt with text 'Hello'
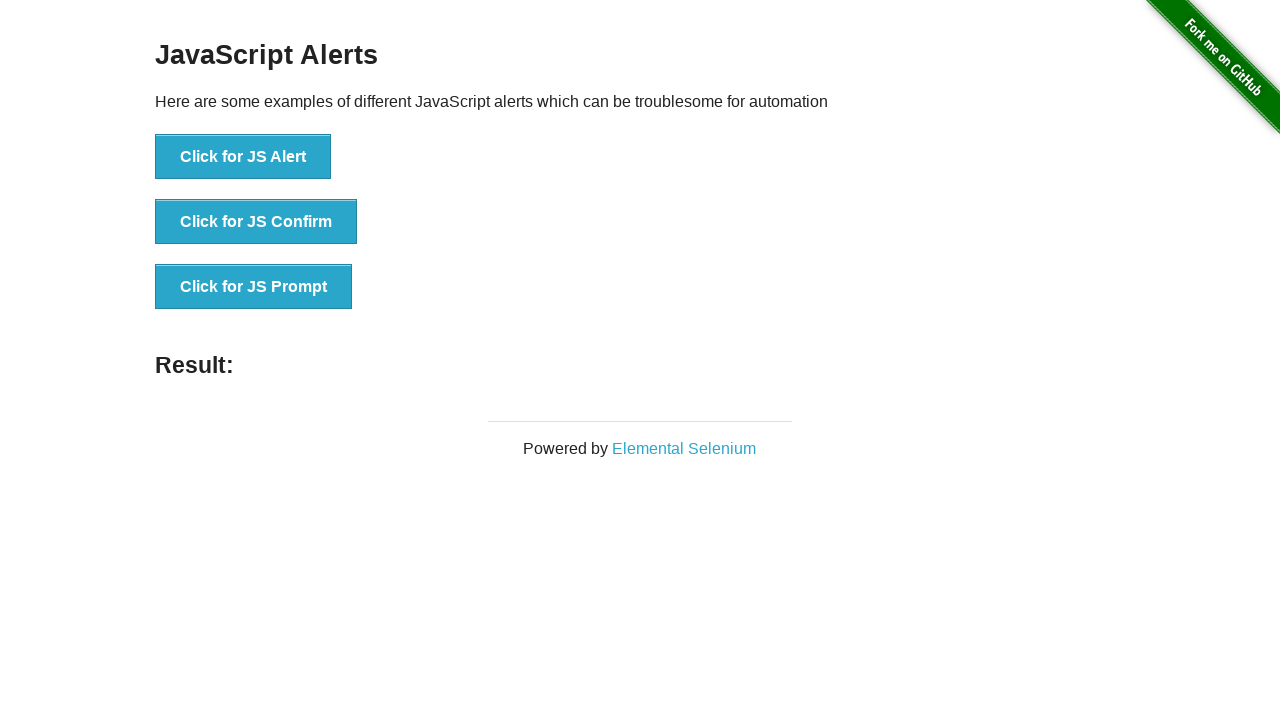

Clicked JS Prompt button to trigger JavaScript prompt dialog at (254, 287) on xpath=//button[contains(text(),'JS Prompt')]
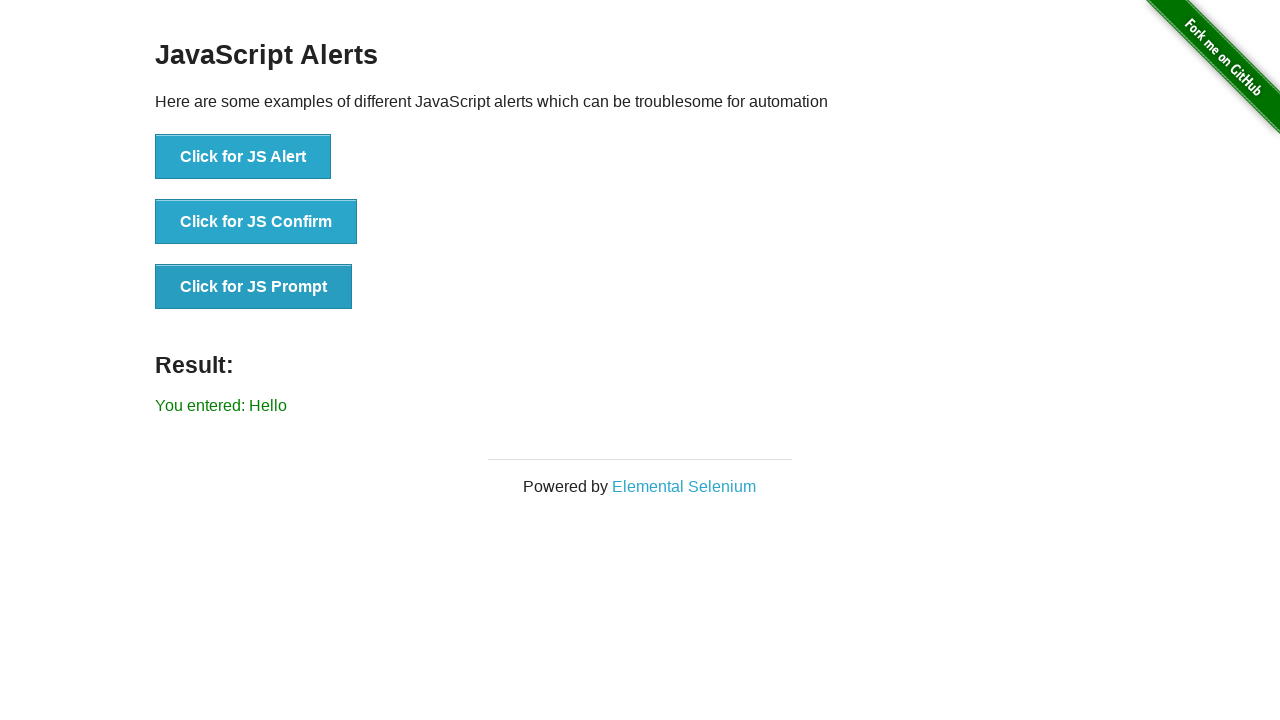

Prompt was accepted and result element appeared with entered text
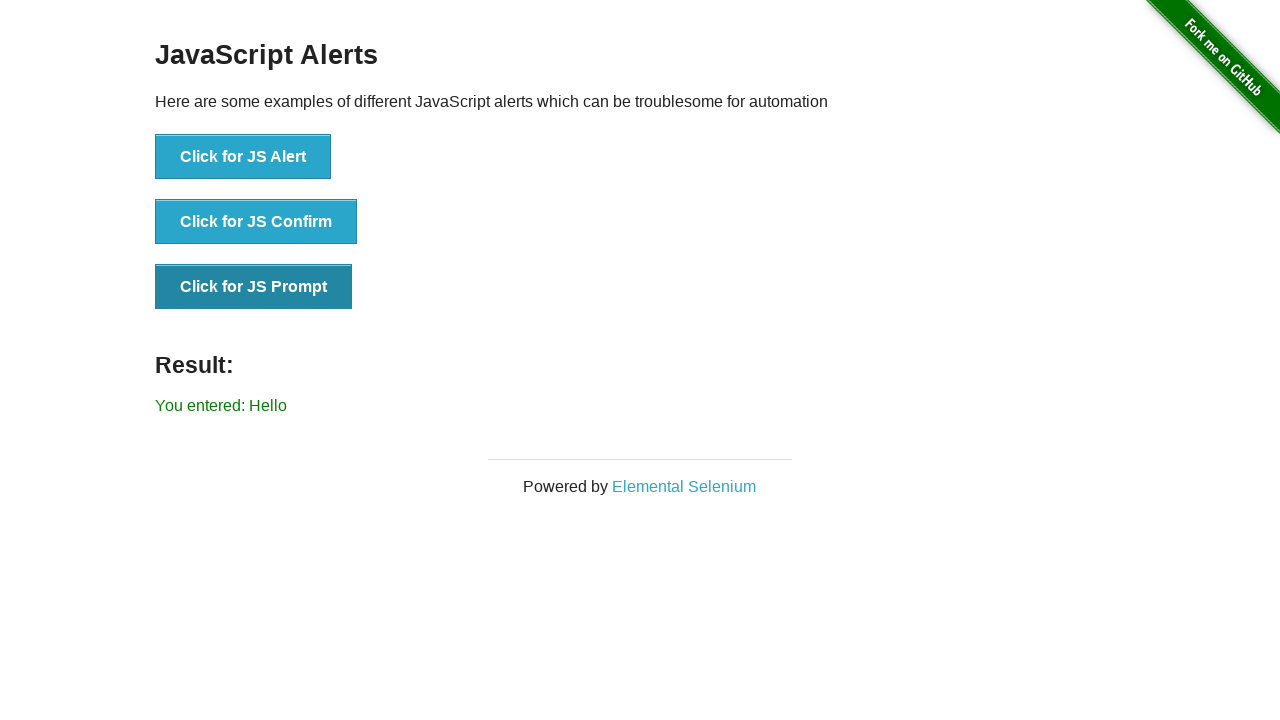

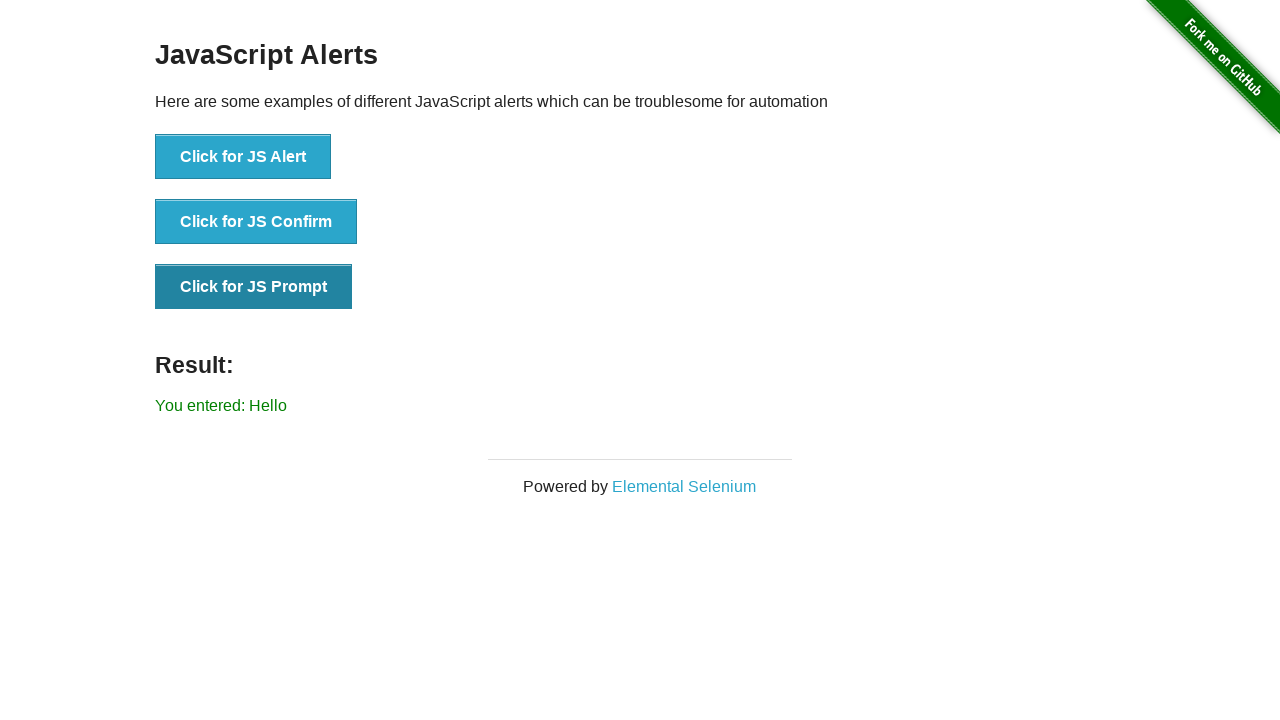